Navigates to Flipkart website and maximizes the browser window

Starting URL: https://www.flipkart.com/

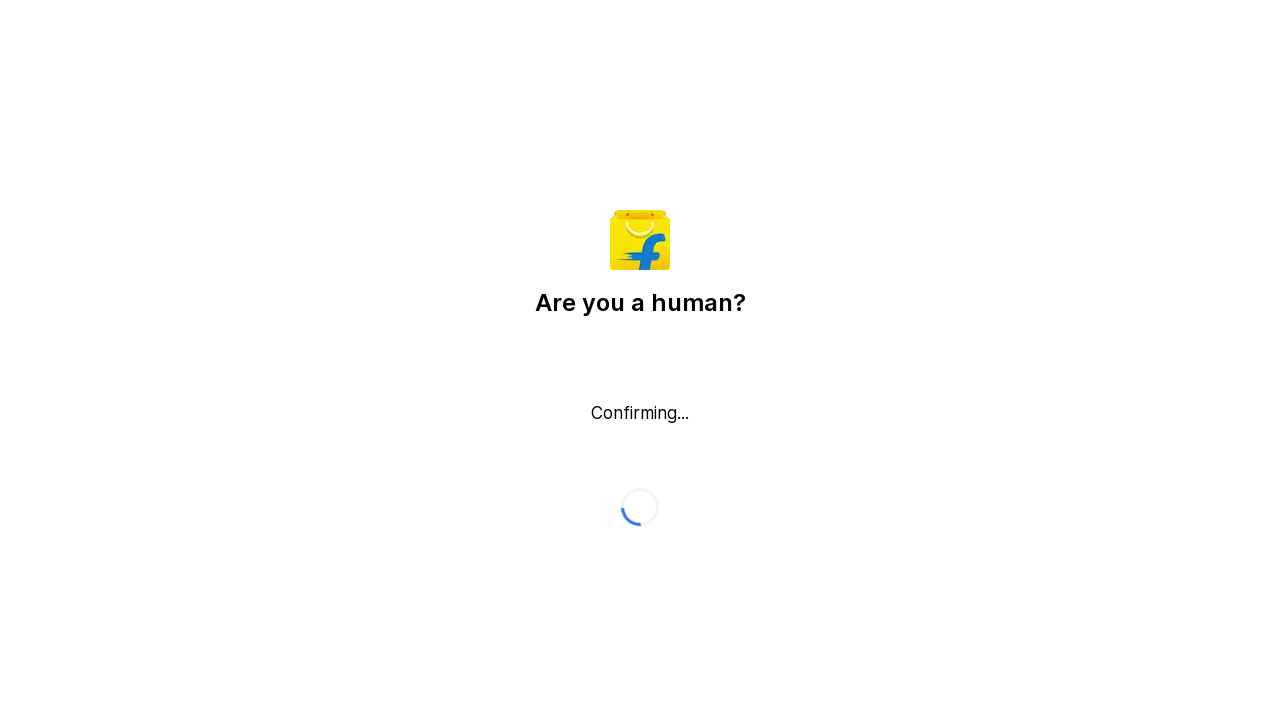

Maximized browser window to 1920x1080
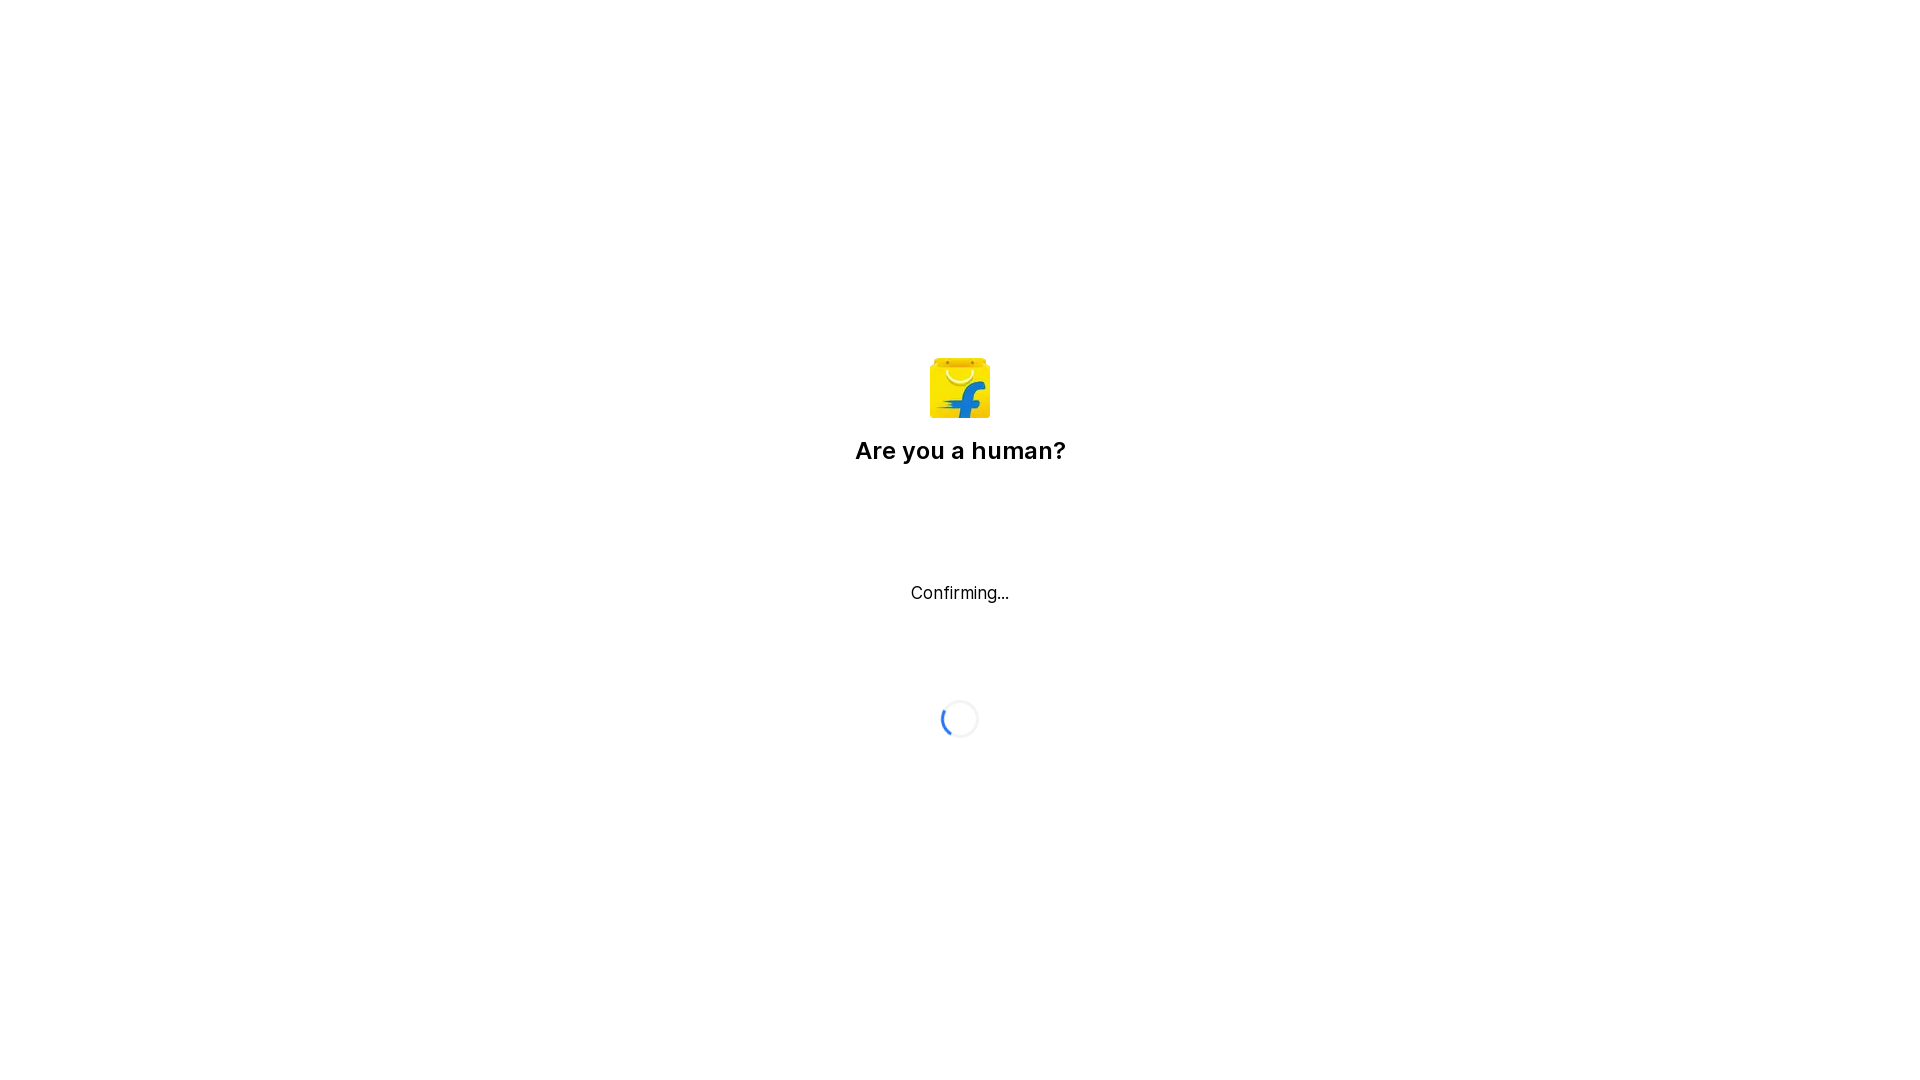

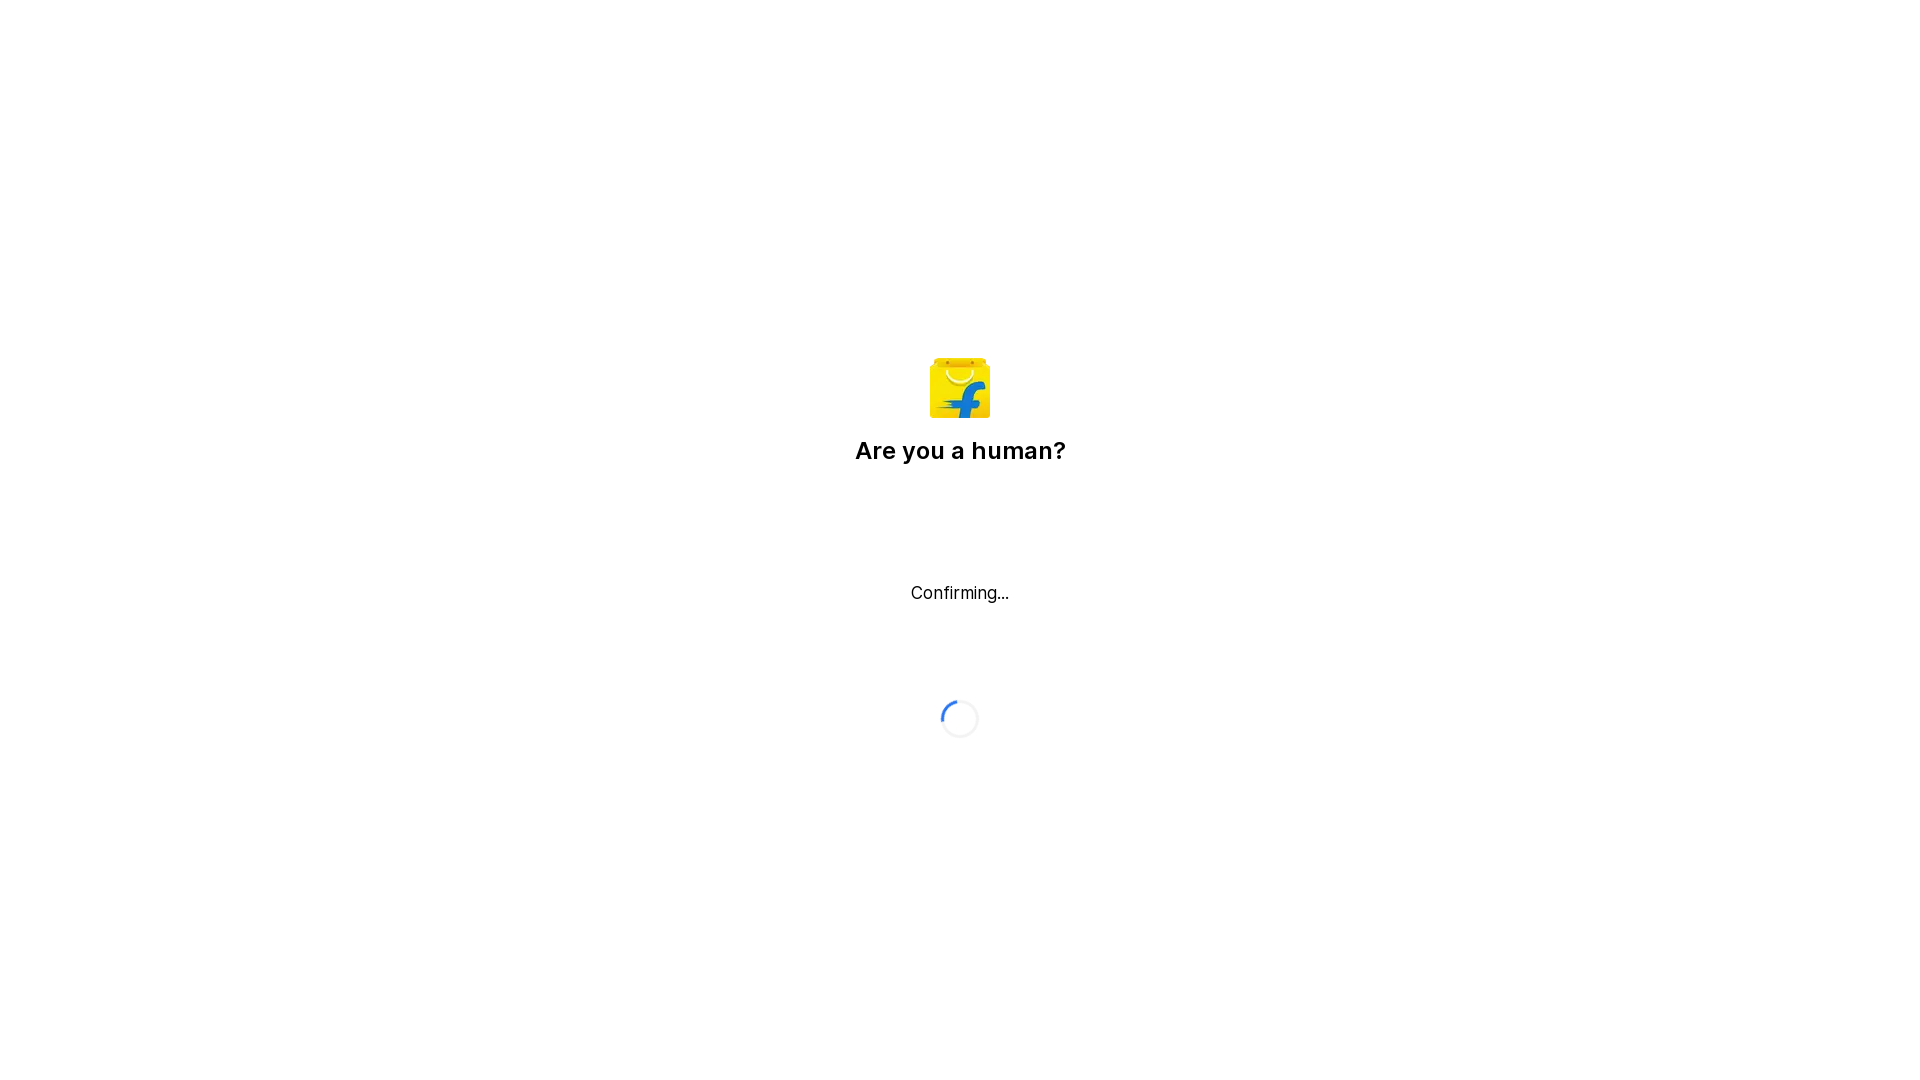